Tests JavaScript prompt dialog by clicking the prompt button, entering text, and accepting it

Starting URL: https://the-internet.herokuapp.com/javascript_alerts

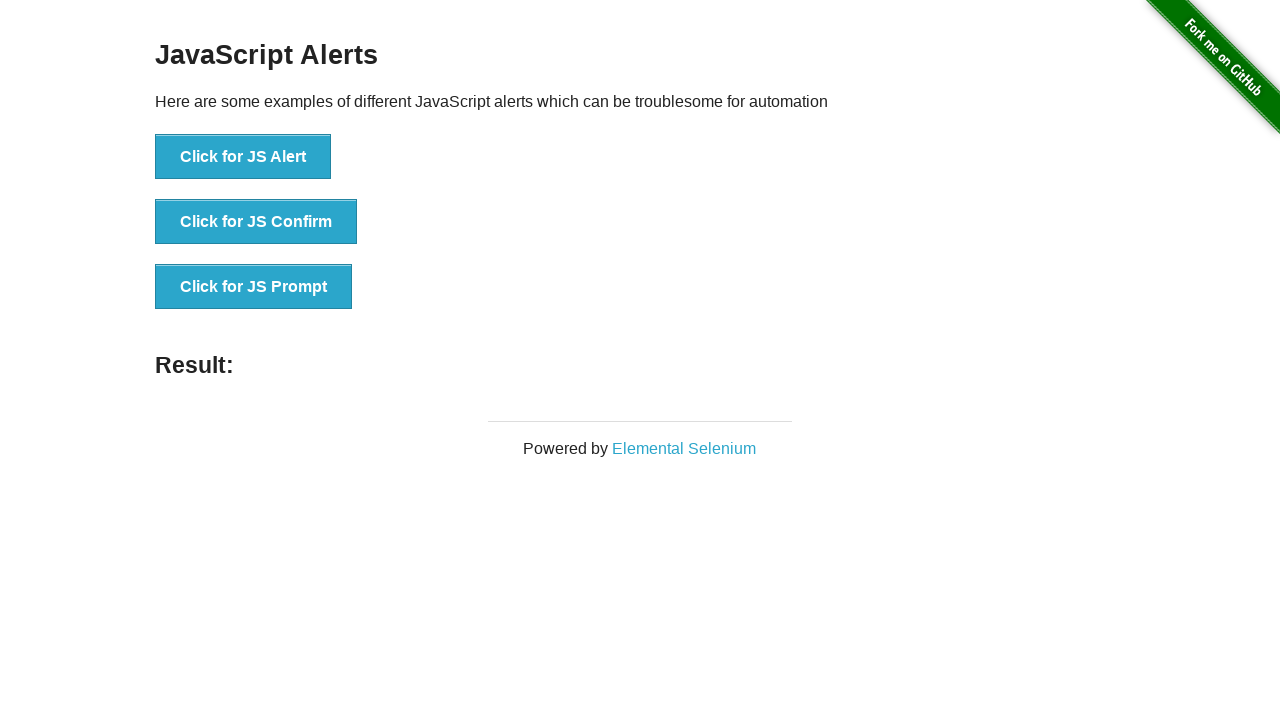

Set up dialog handler to accept prompt with text 'we did it'
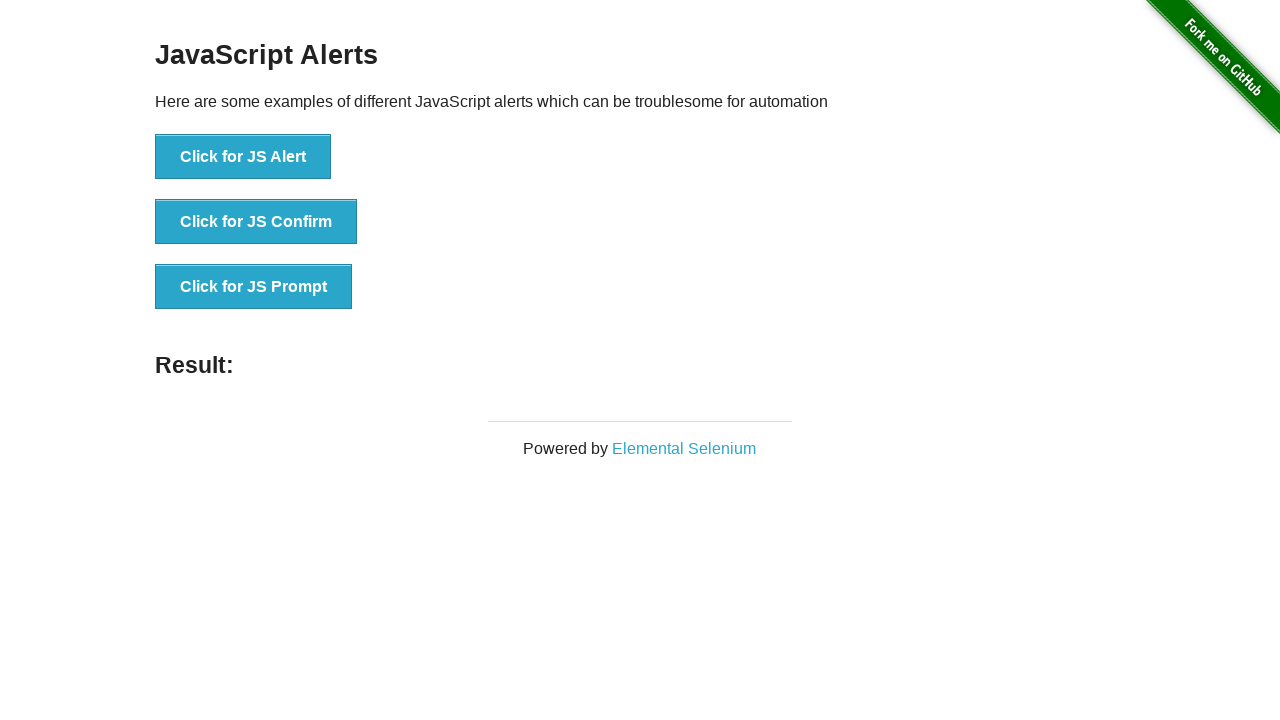

Clicked JavaScript prompt button at (254, 287) on button[onclick='jsPrompt()']
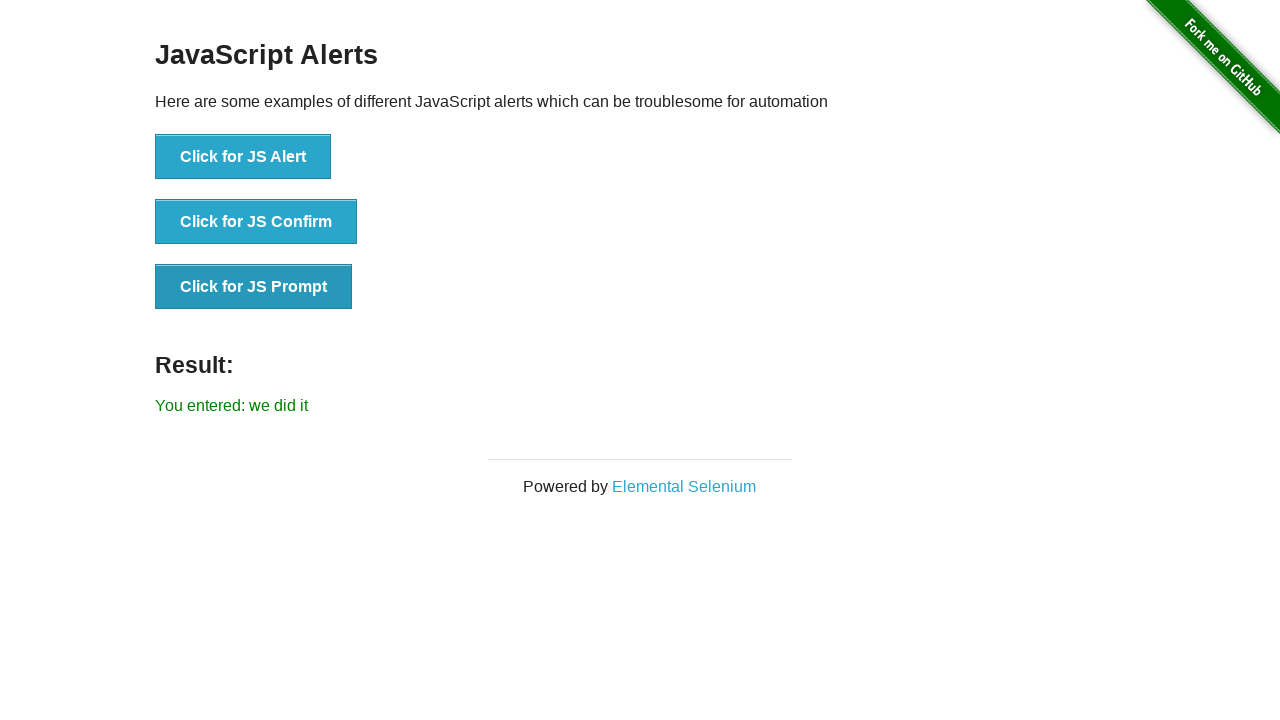

Verified result text is displayed on page
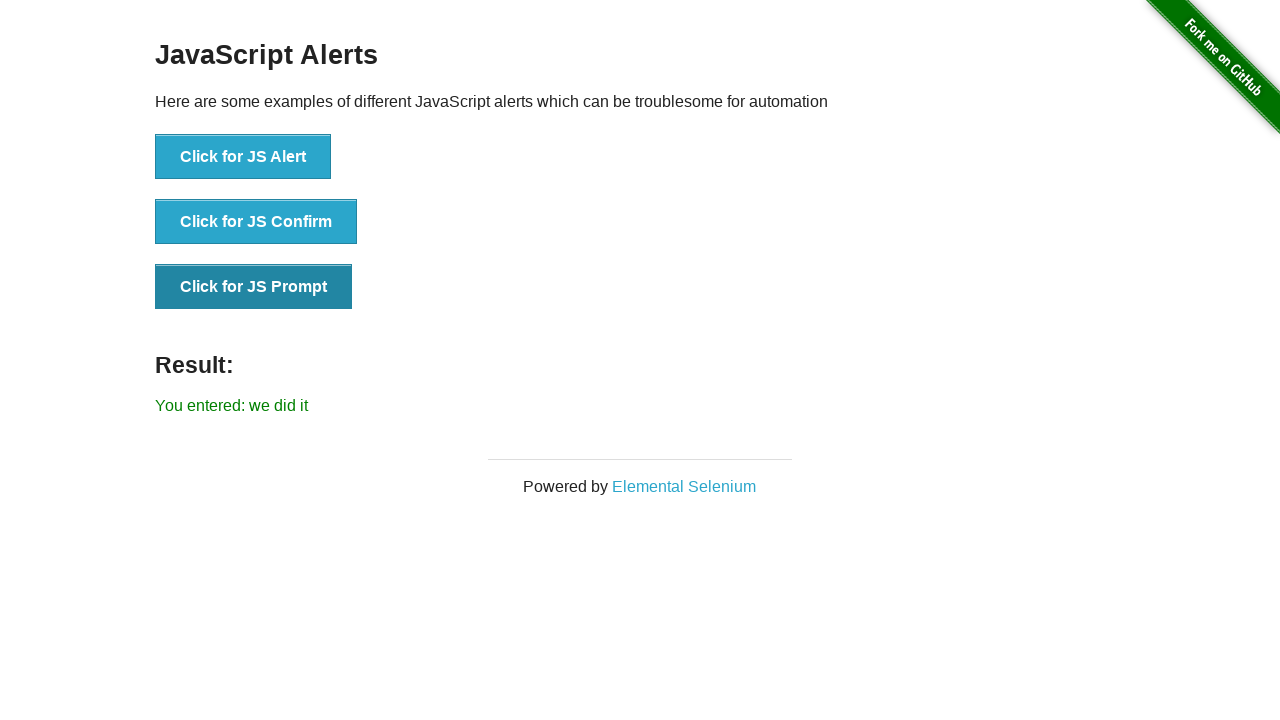

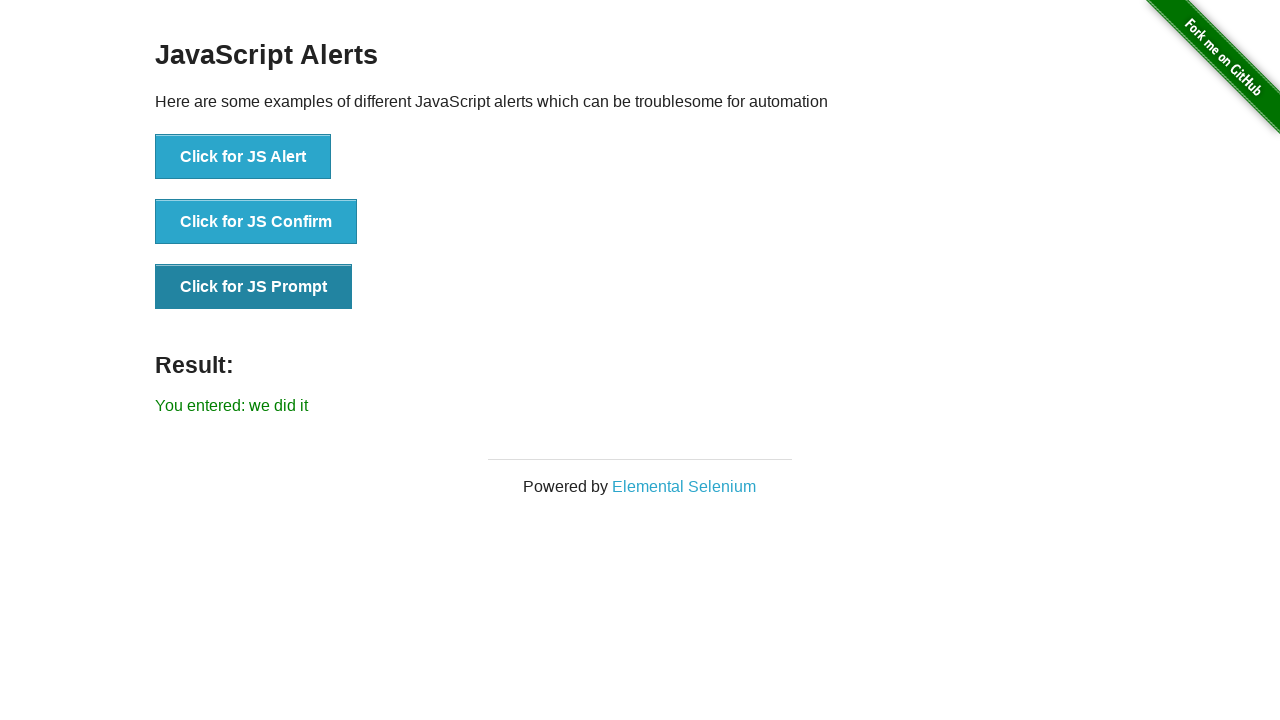